Tests navigation on the Playwright documentation site by clicking the "Get started" link and verifying the Installation heading appears.

Starting URL: https://playwright.dev/

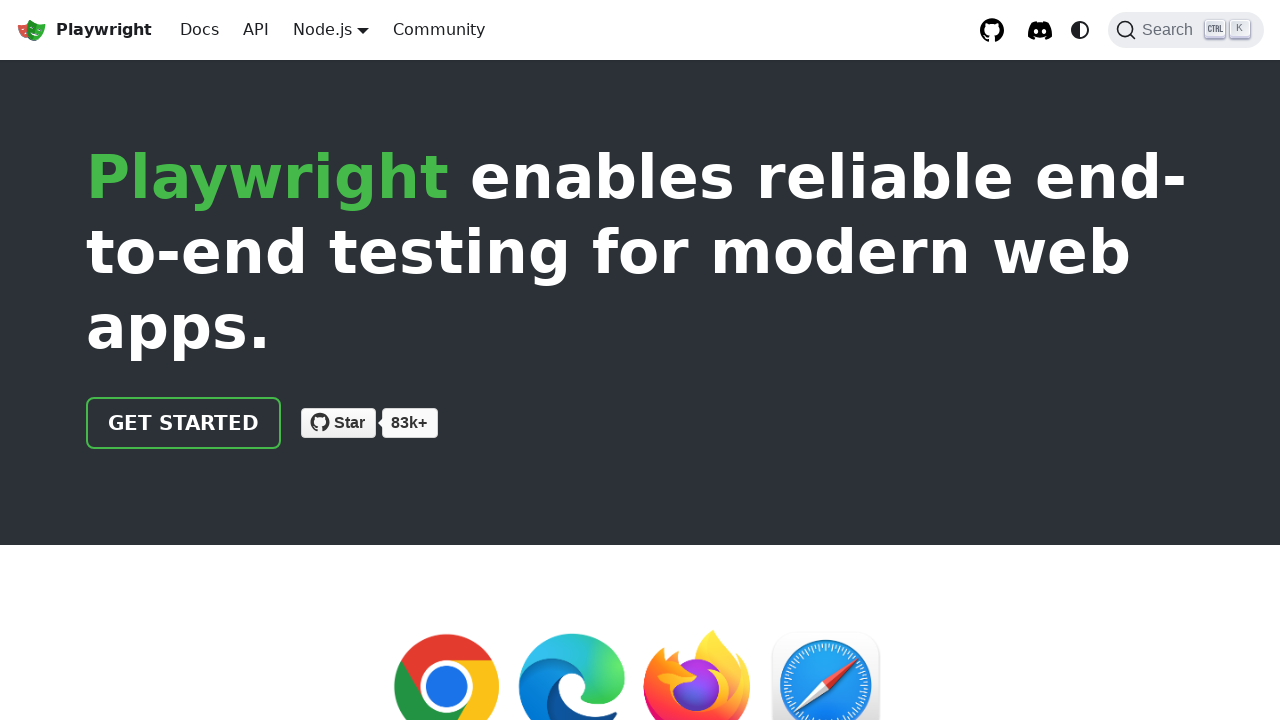

Navigated to Playwright documentation homepage
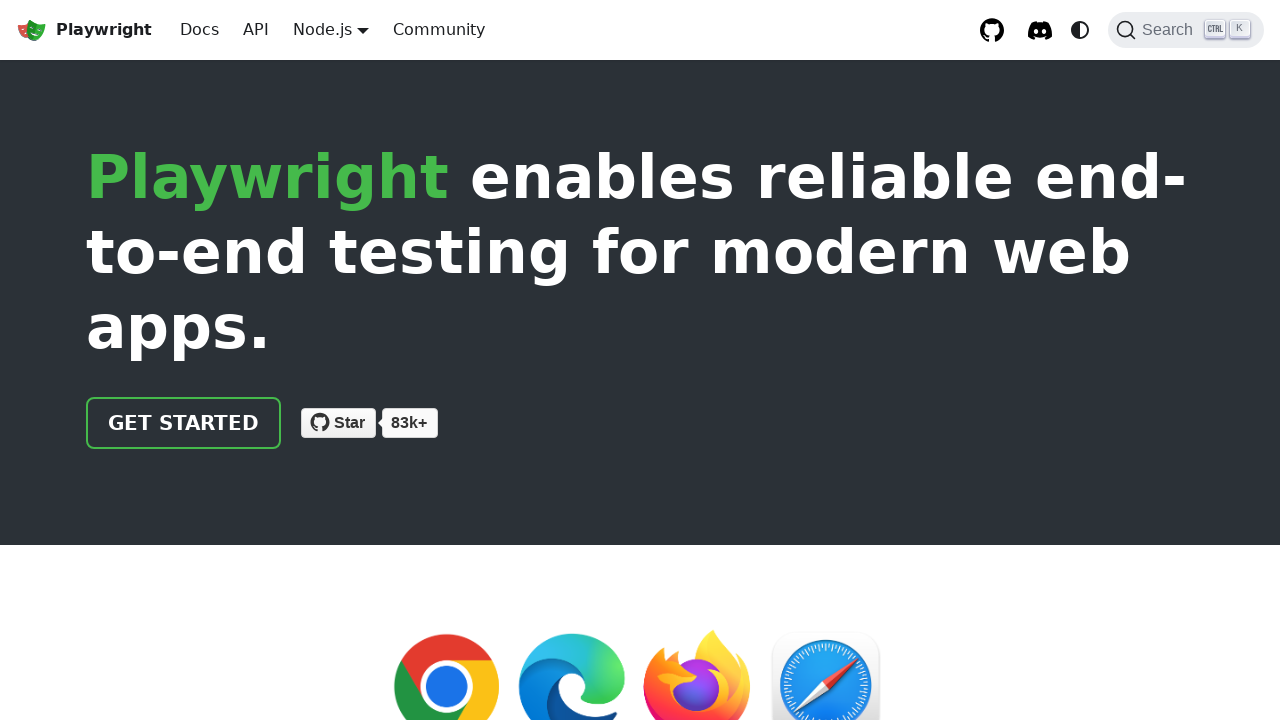

Clicked the 'Get started' link at (184, 423) on internal:role=link[name="Get started"i]
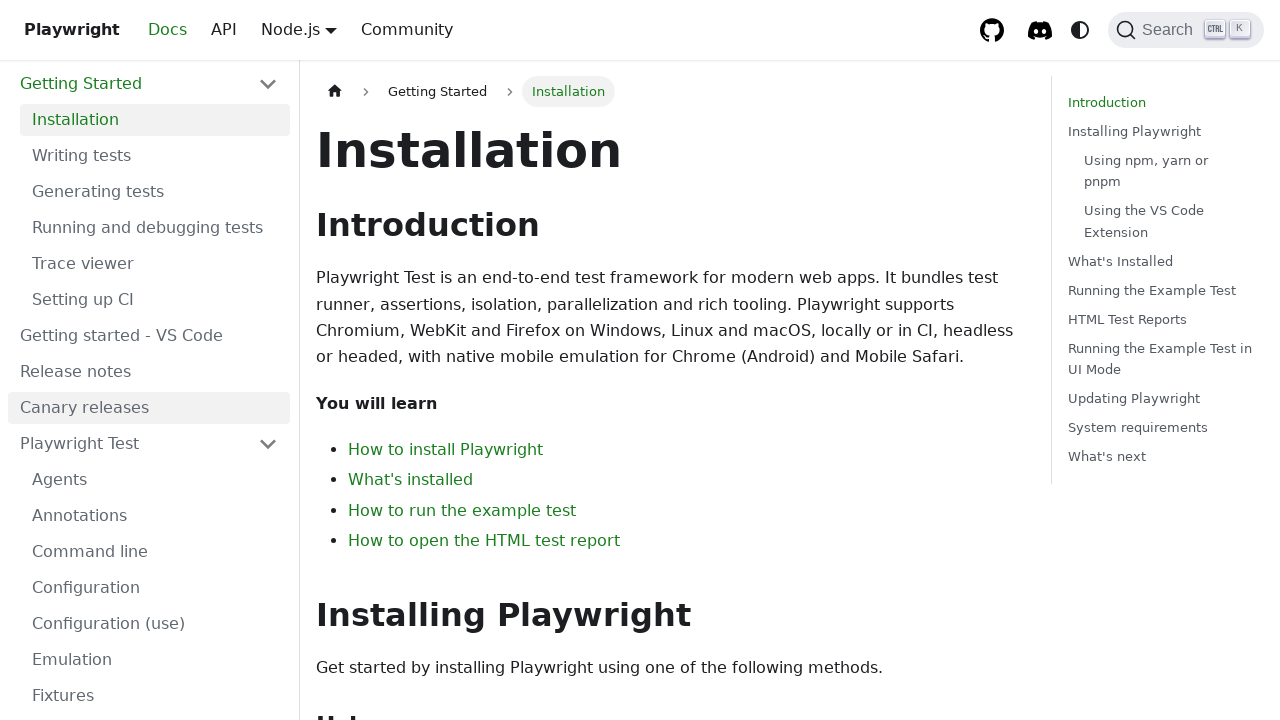

Installation heading appeared and is visible
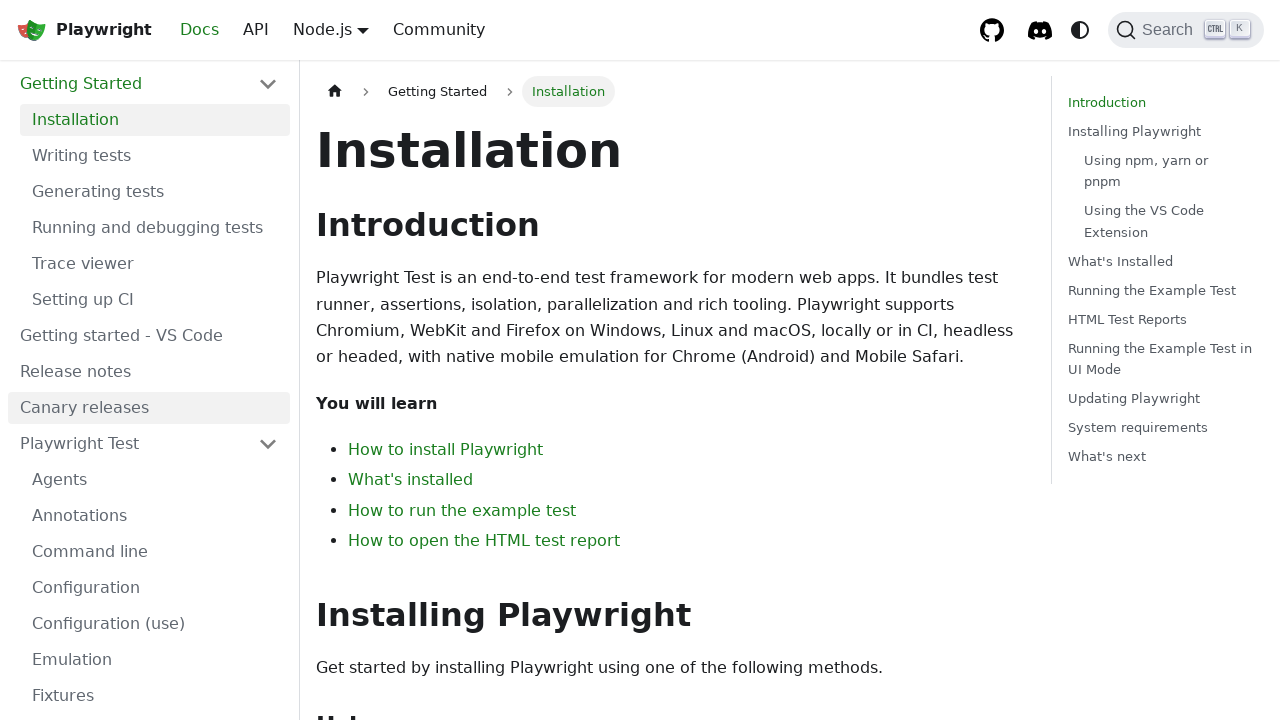

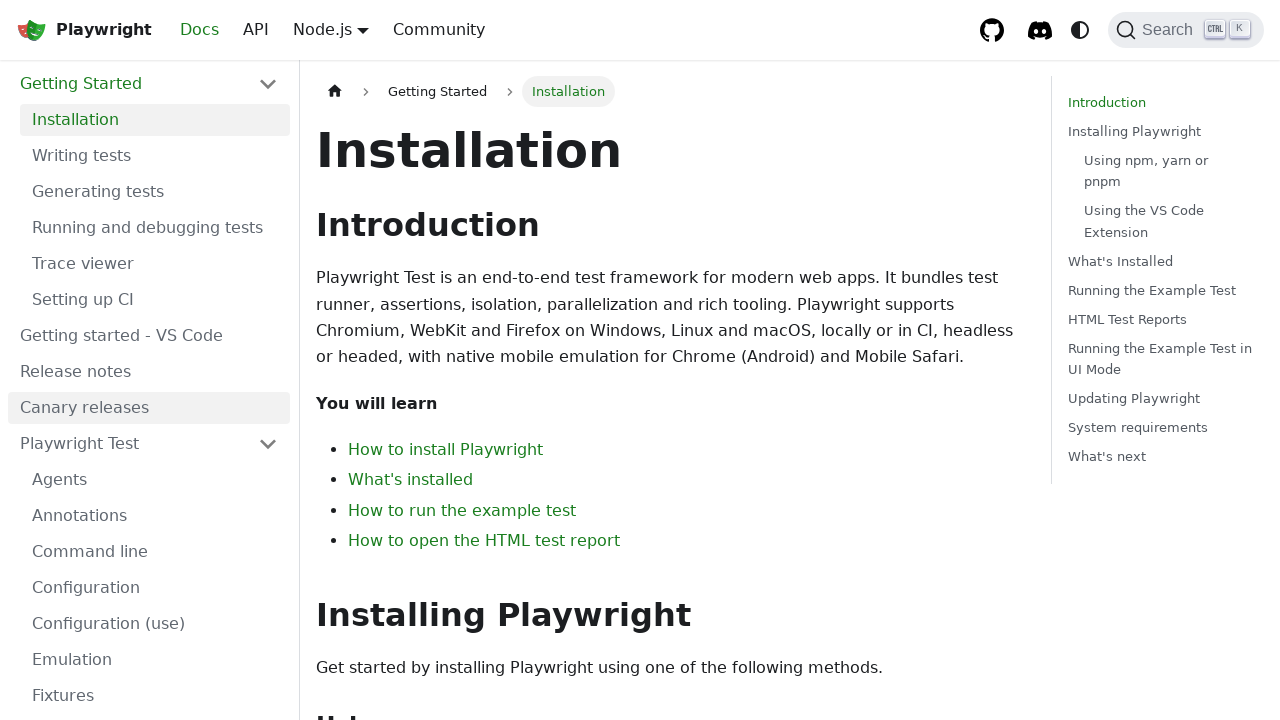